Tests various mouse and keyboard actions including scrolling to an element, hovering over a button, clicking a link, typing text in an autocomplete field, and performing copy-paste operations using keyboard shortcuts.

Starting URL: https://rahulshettyacademy.com/AutomationPractice/

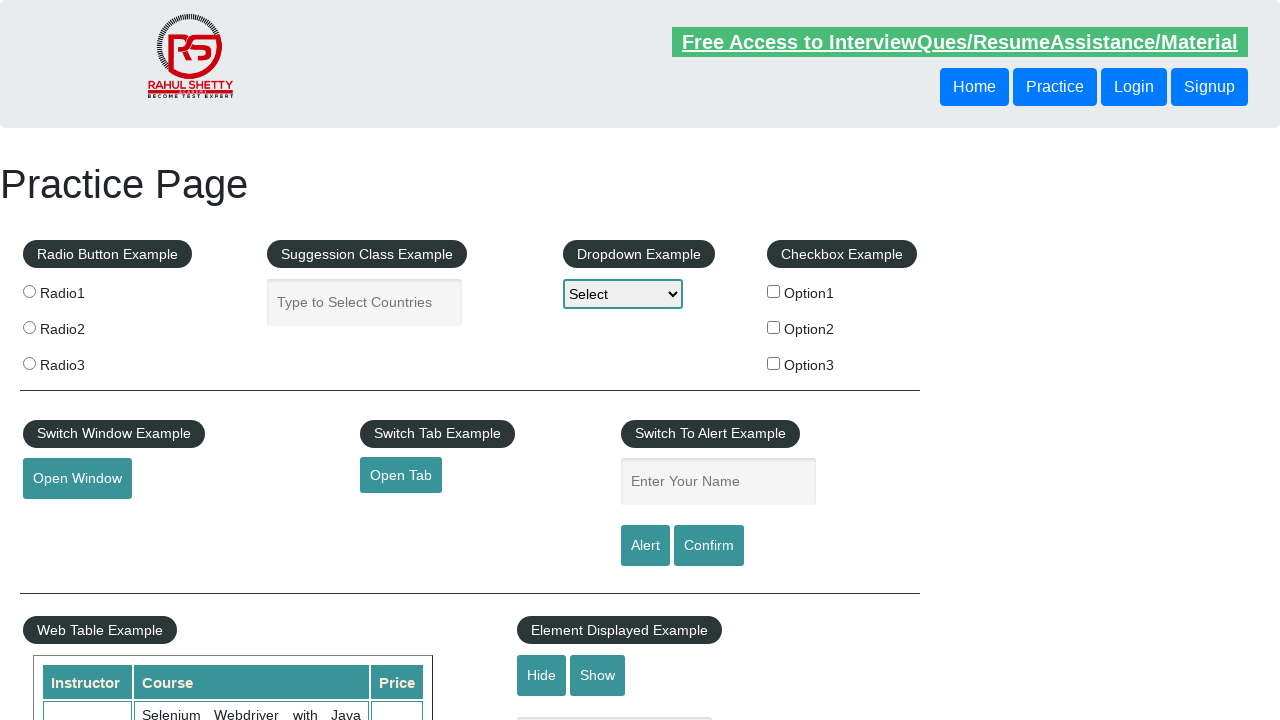

Scrolled to iFrame Example section
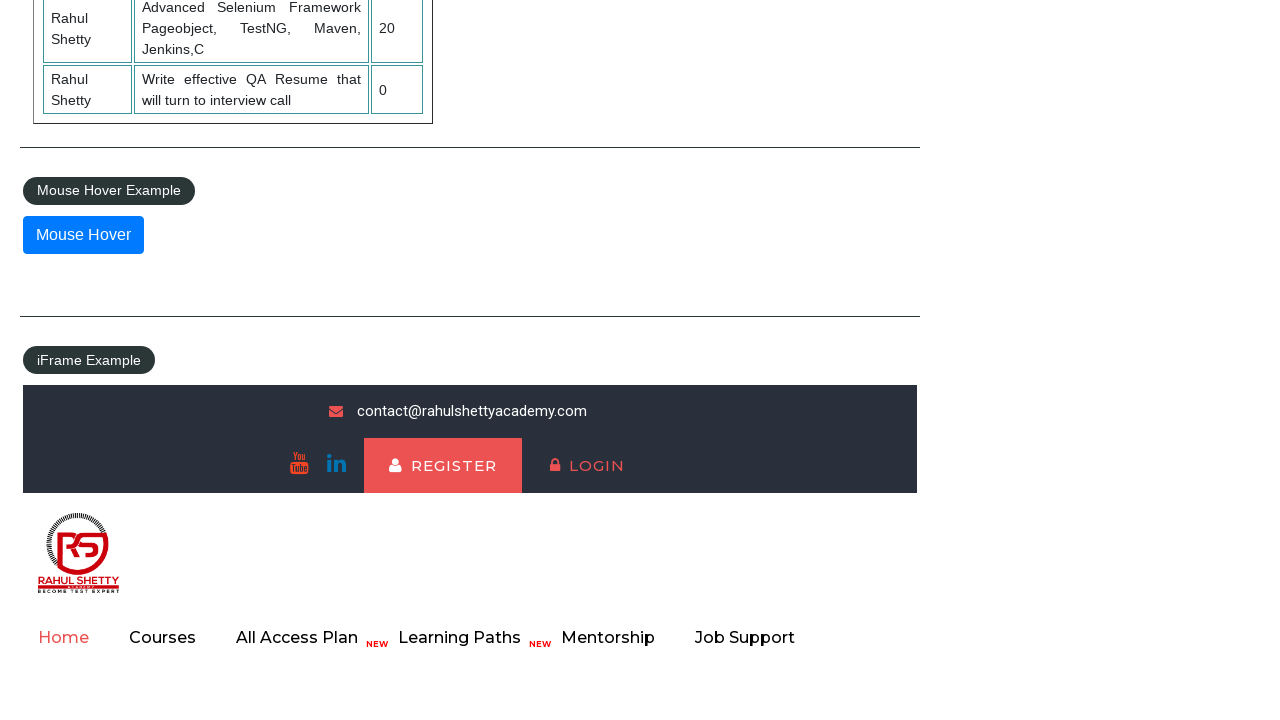

Hovered over mouse hover button at (83, 235) on xpath=//button[@id='mousehover']
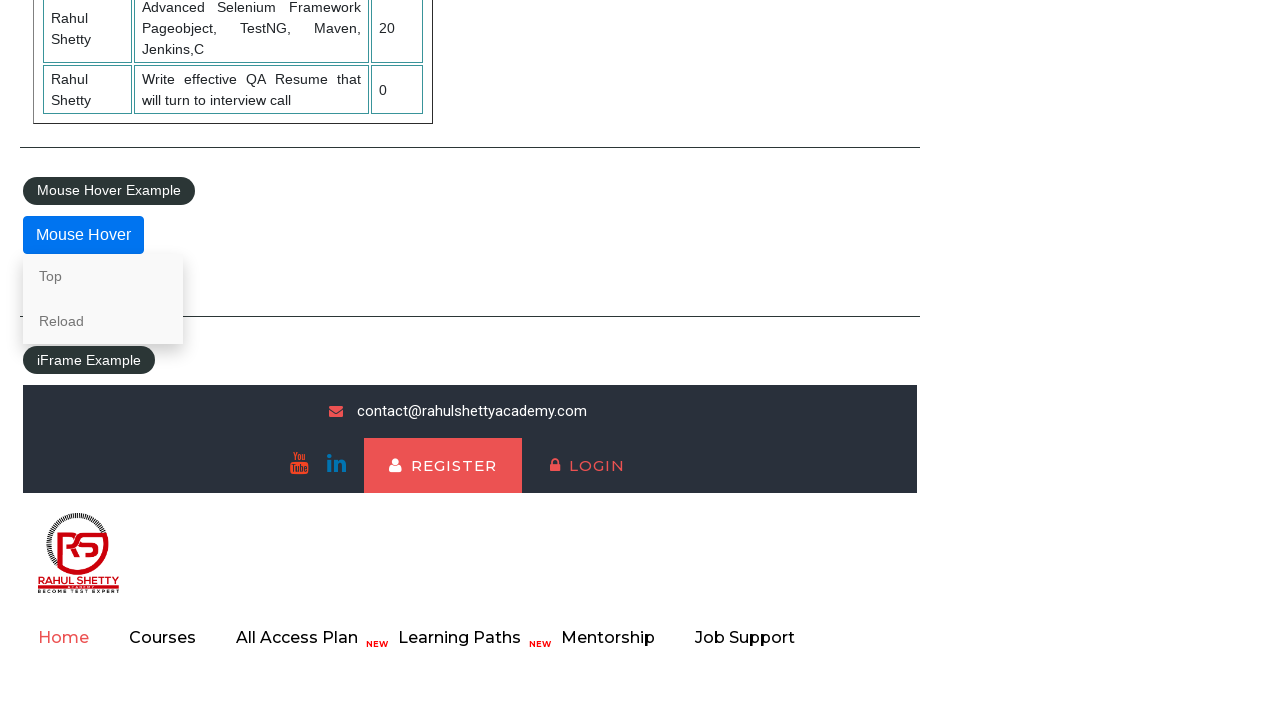

Clicked on 'Top' link that appeared on hover at (103, 276) on xpath=//a[normalize-space()='Top']
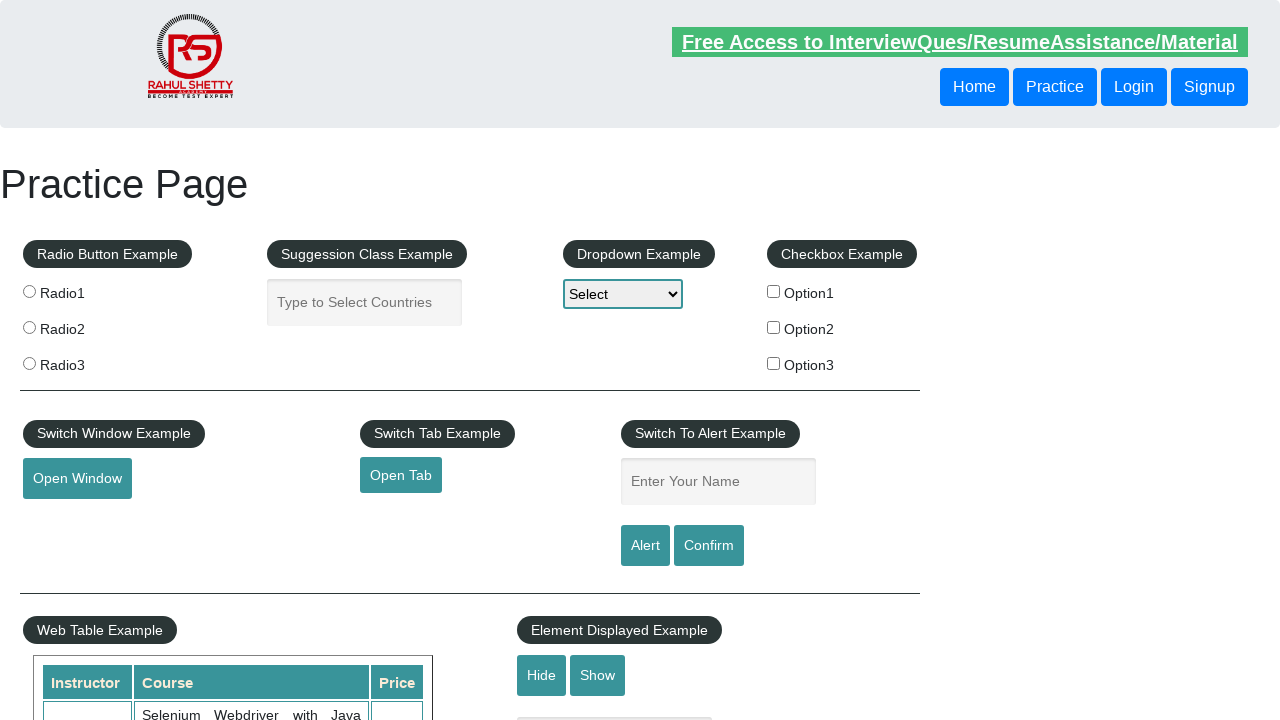

Typed 'Bangladesh' in autocomplete field on #autocomplete
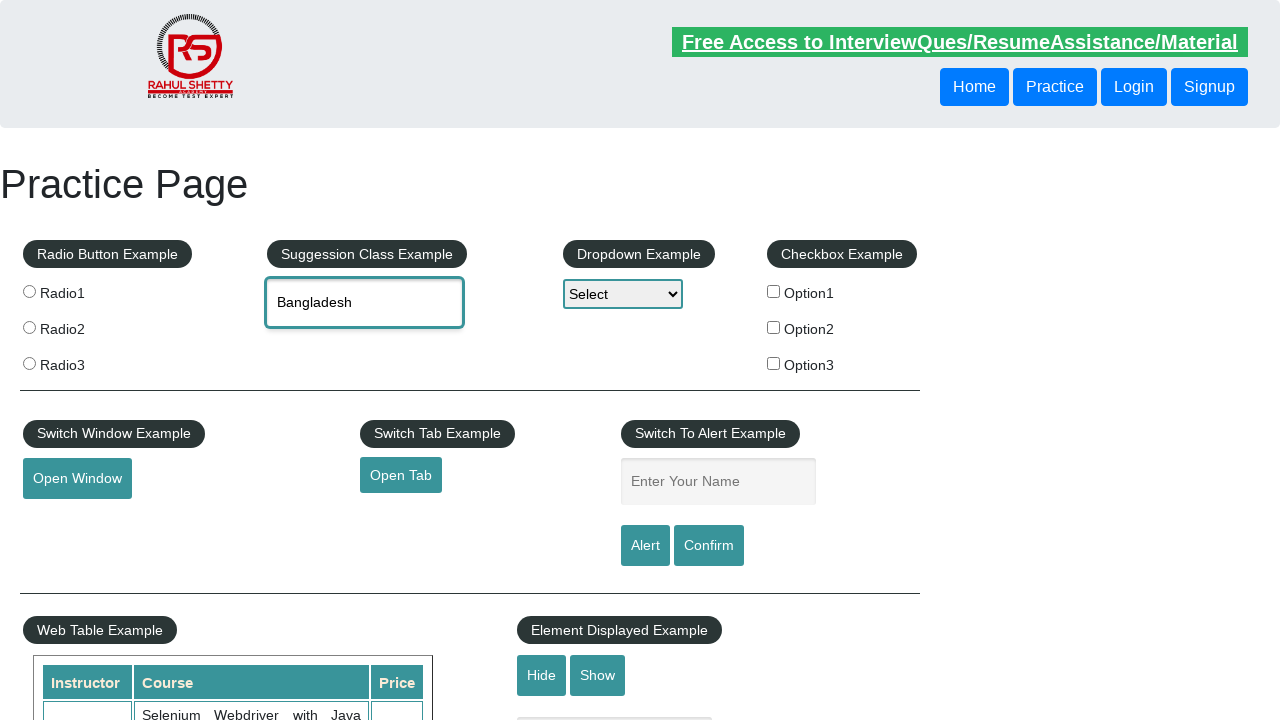

Selected all text with Ctrl+A
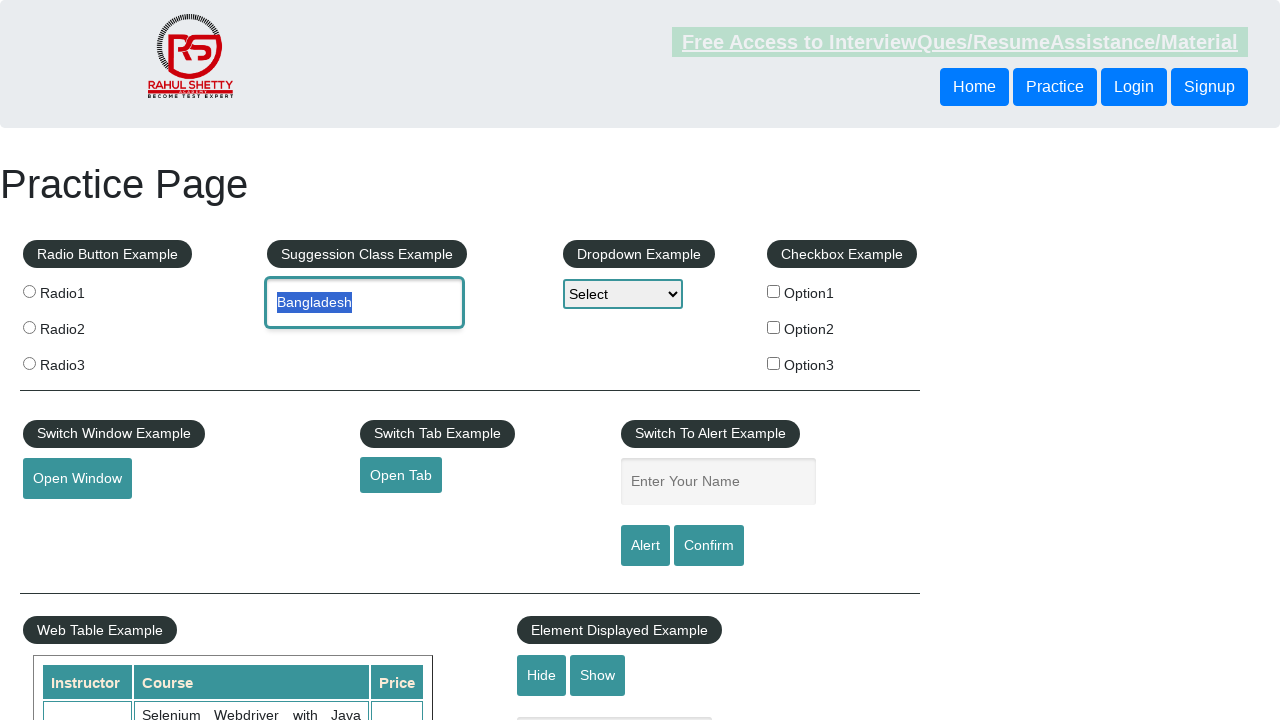

Cut text from autocomplete field with Ctrl+X
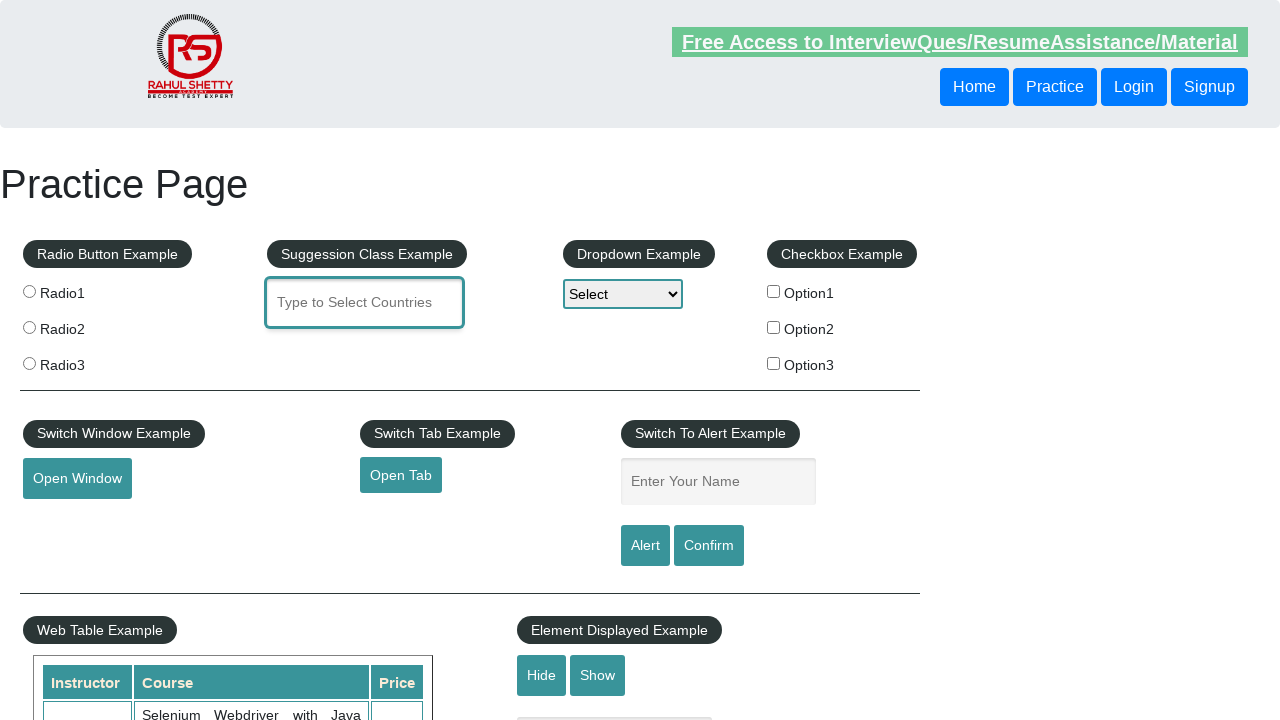

Clicked on name field at (718, 482) on #name
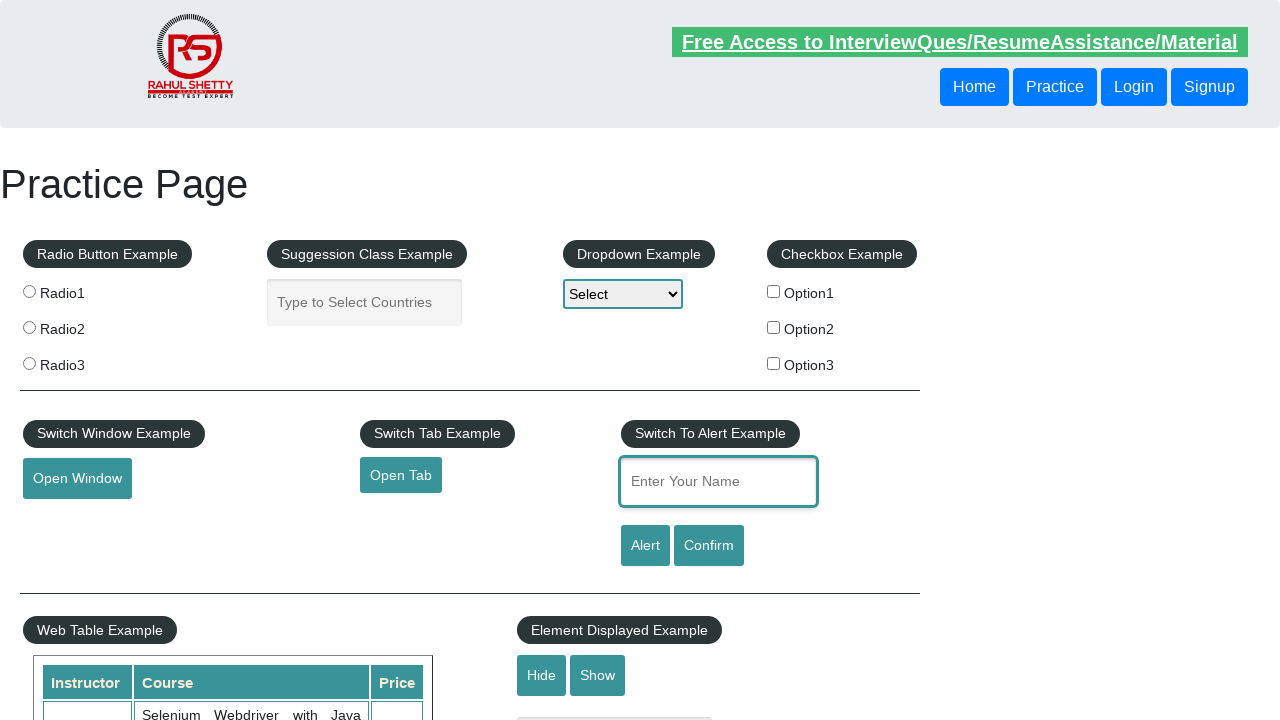

Pasted text into name field with Ctrl+V
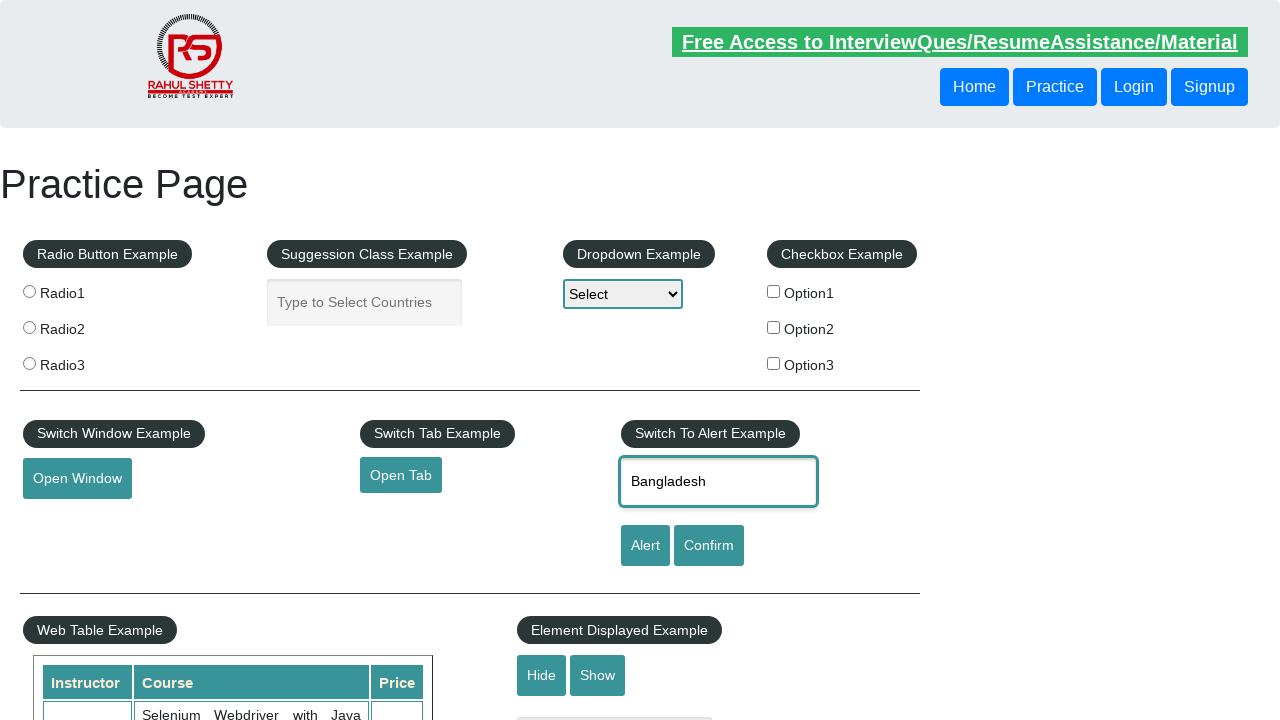

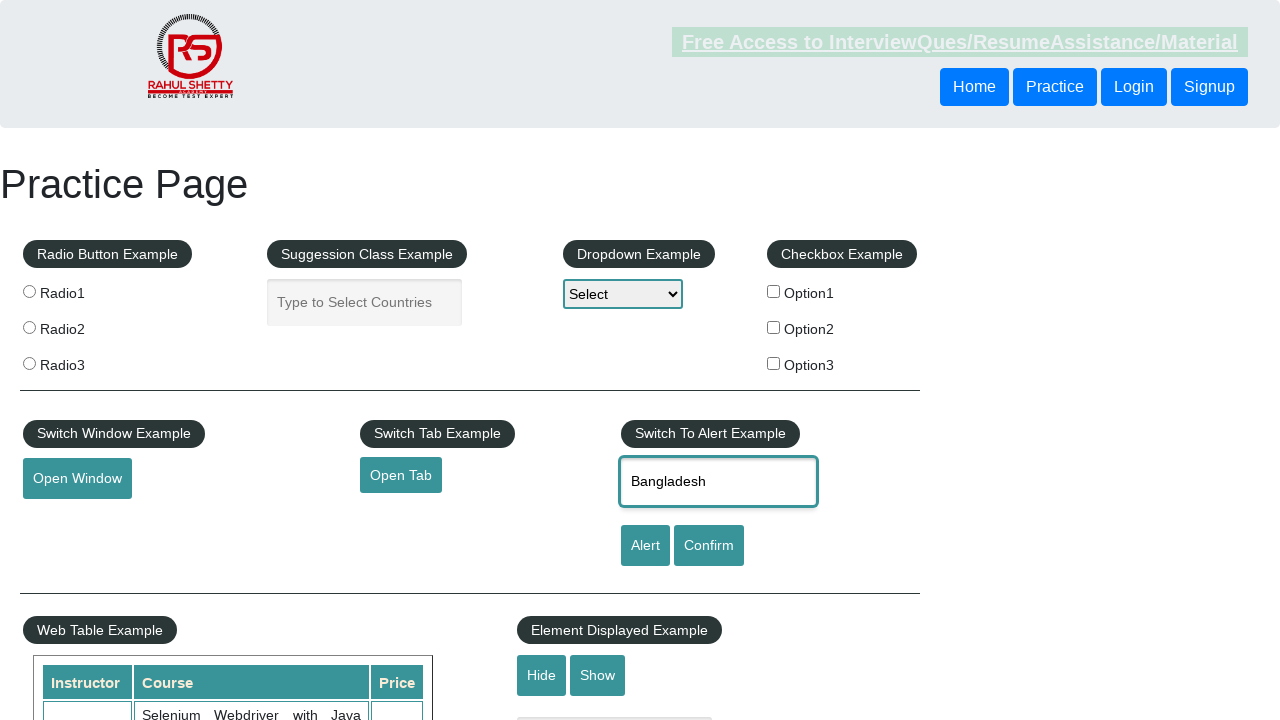